Tests clicking on the Add/Remove Elements link and then clicking the Add Element button

Starting URL: https://the-internet.herokuapp.com/

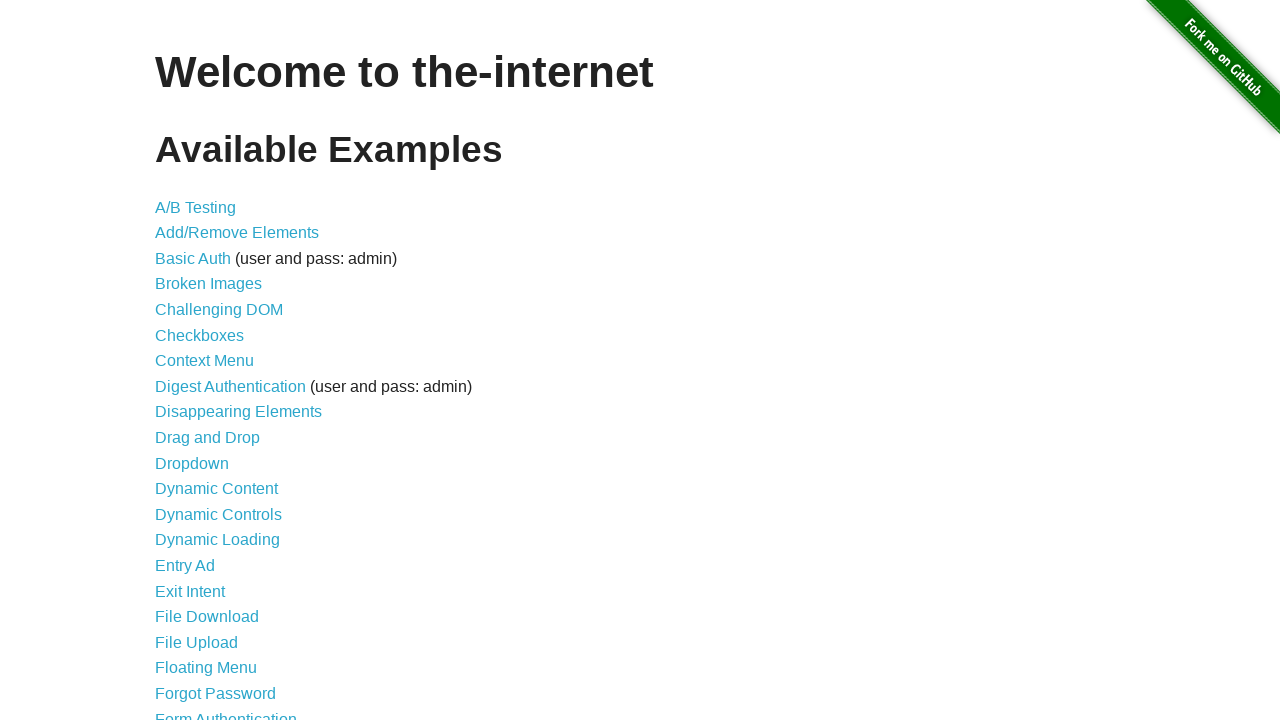

Clicked on Add/Remove Elements link at (237, 233) on a[href='/add_remove_elements/']
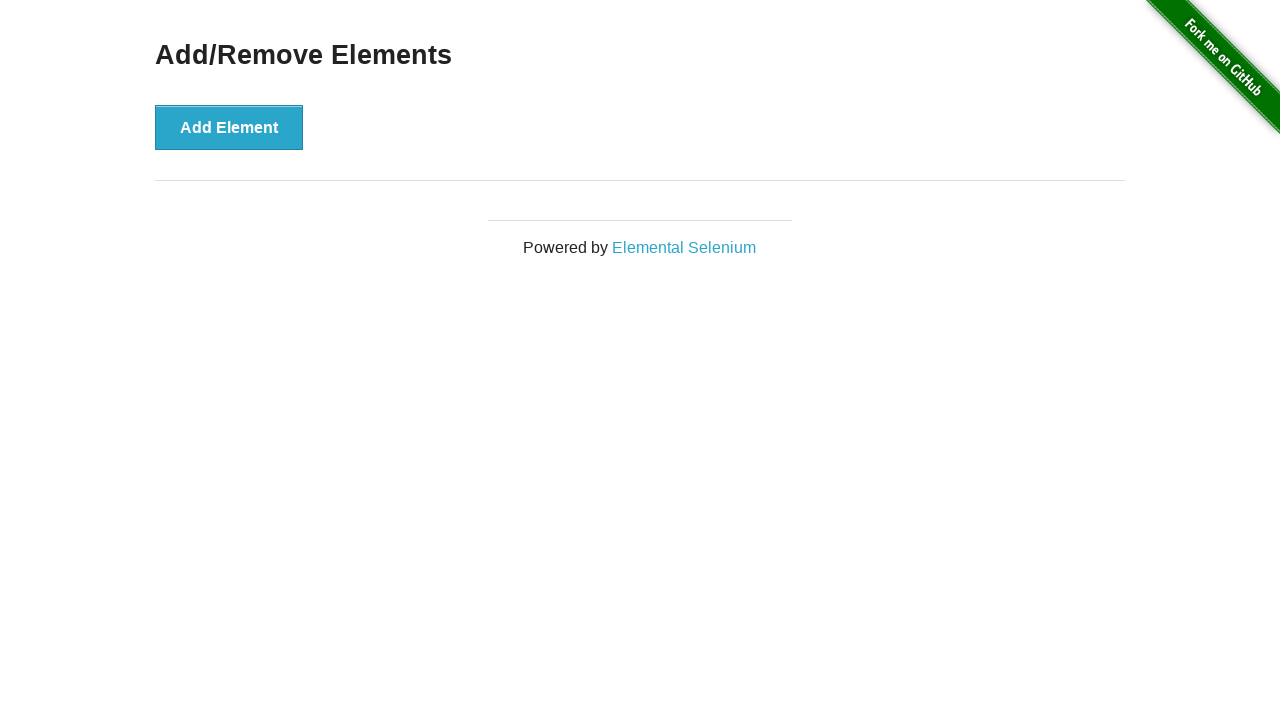

Clicked the Add Element button at (229, 127) on button[onclick='addElement()']
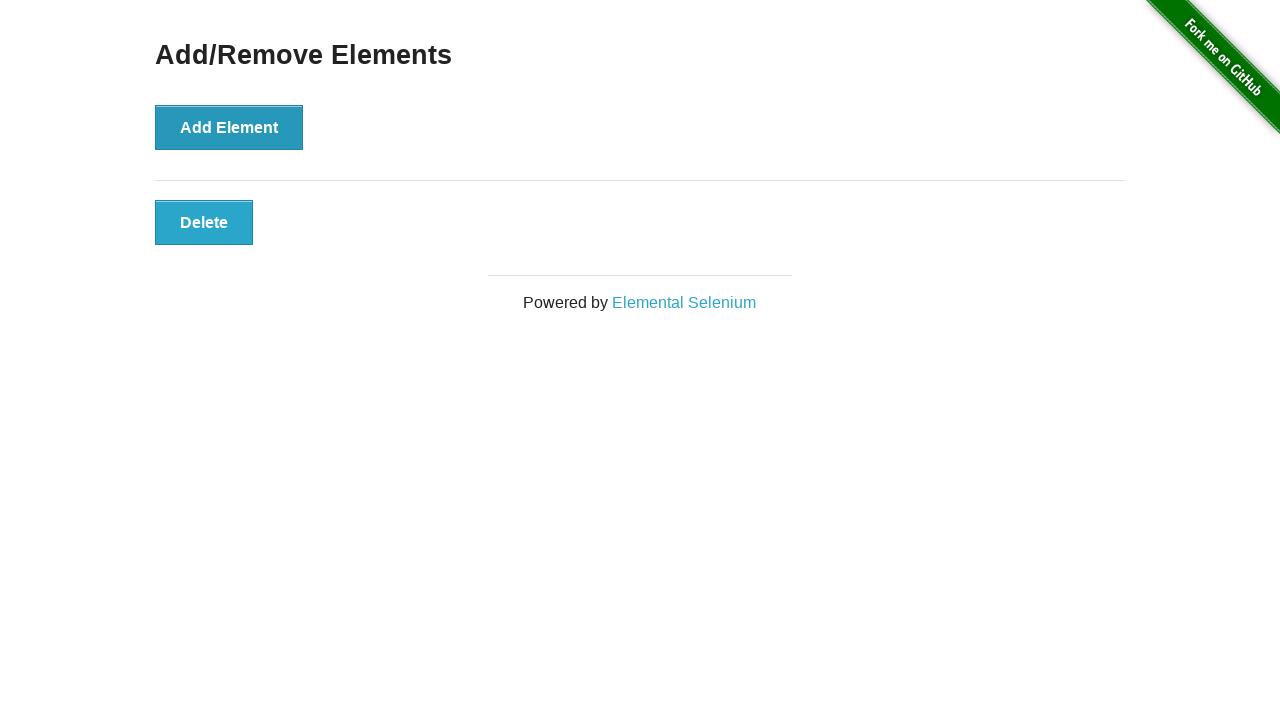

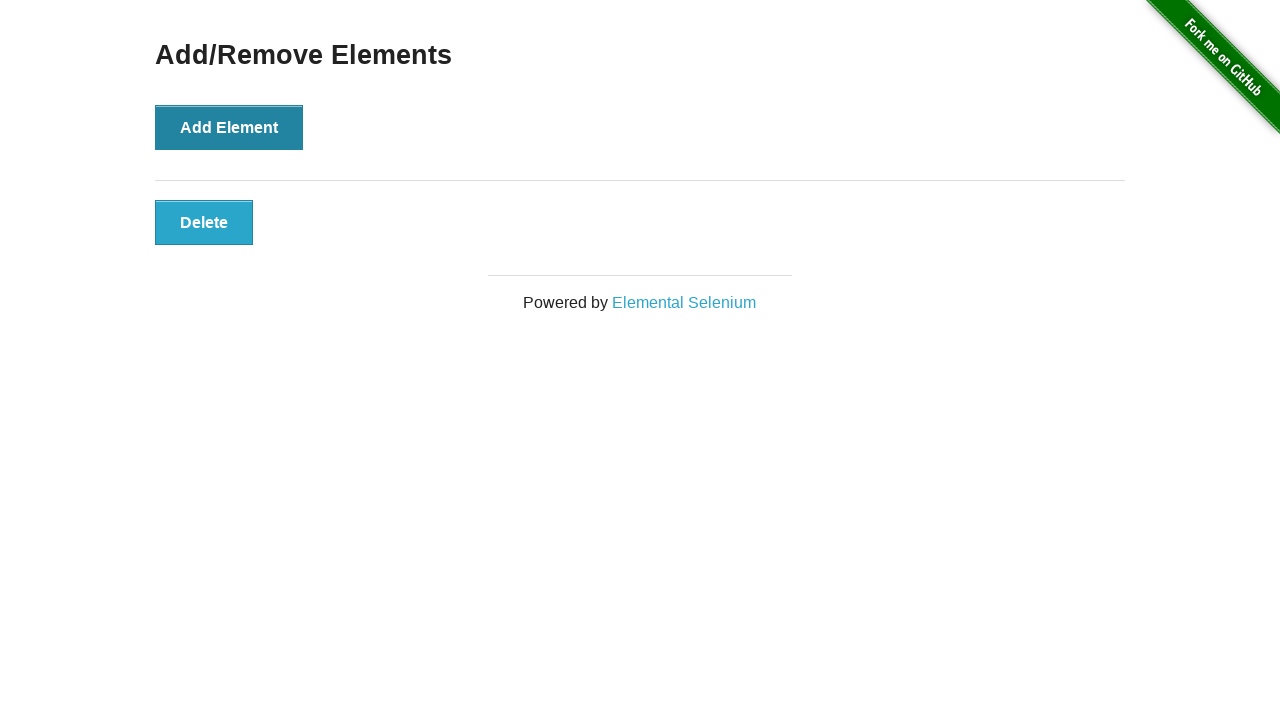